Tests table interaction by locating table elements and extracting price data from rows where the instructor is "Rahul Shetty"

Starting URL: https://rahulshettyacademy.com/AutomationPractice/

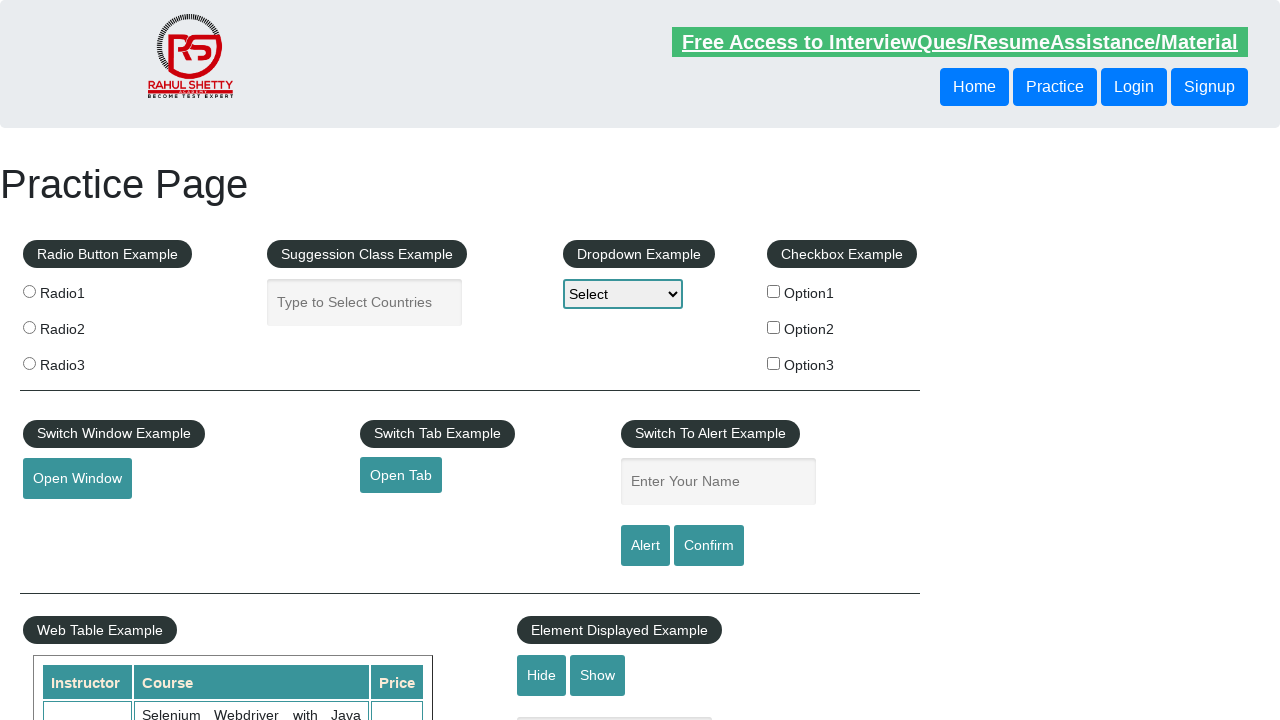

Waited for product table to be visible
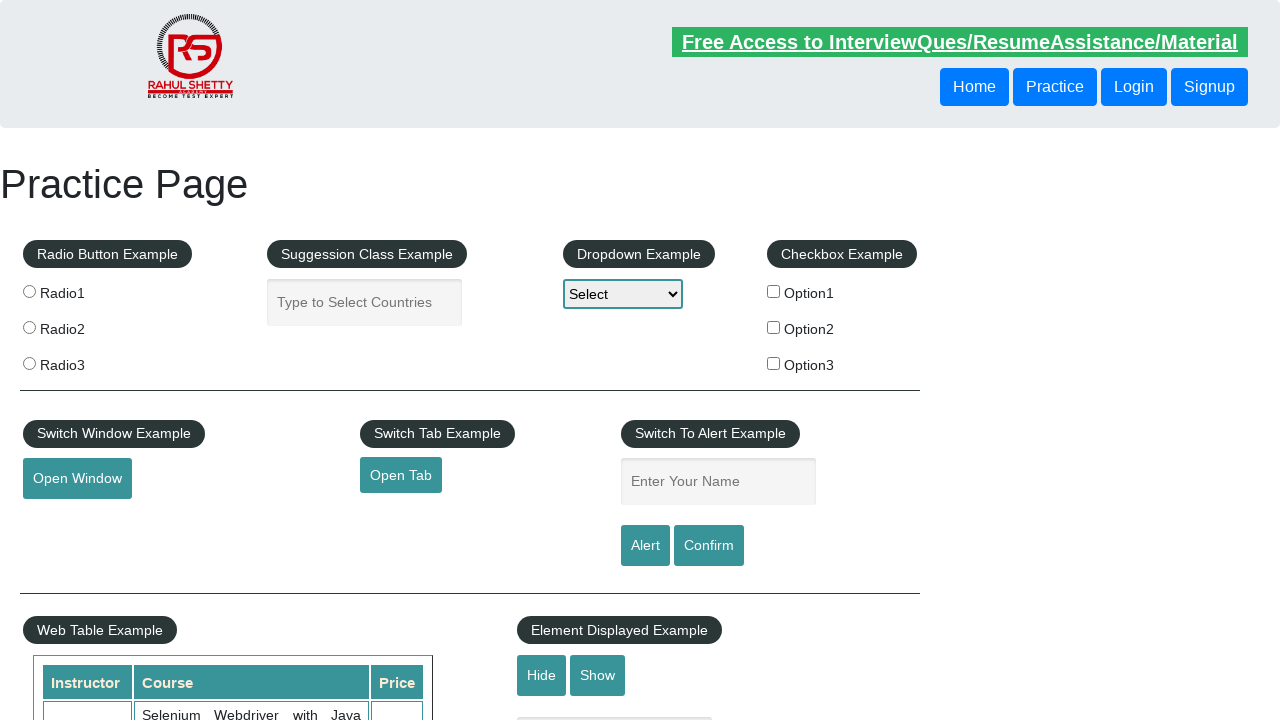

Located all price cells for rows with instructor 'Rahul Shetty'
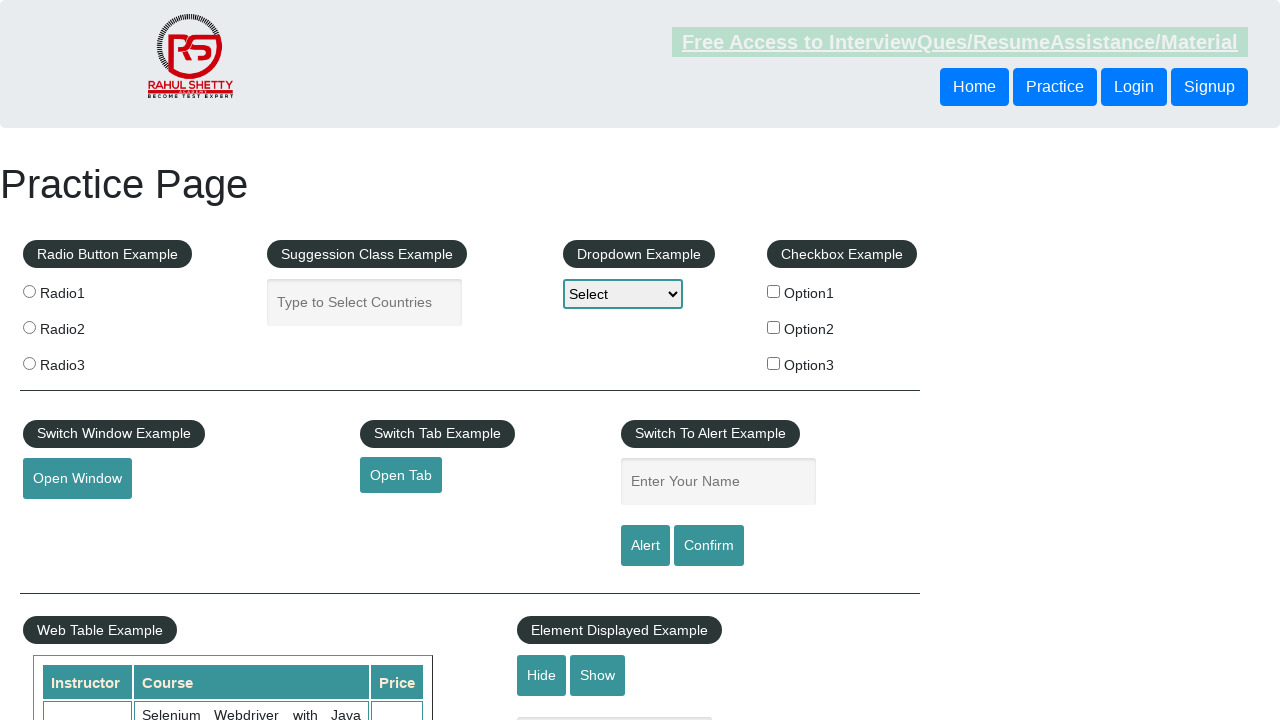

Extracted price data: 30
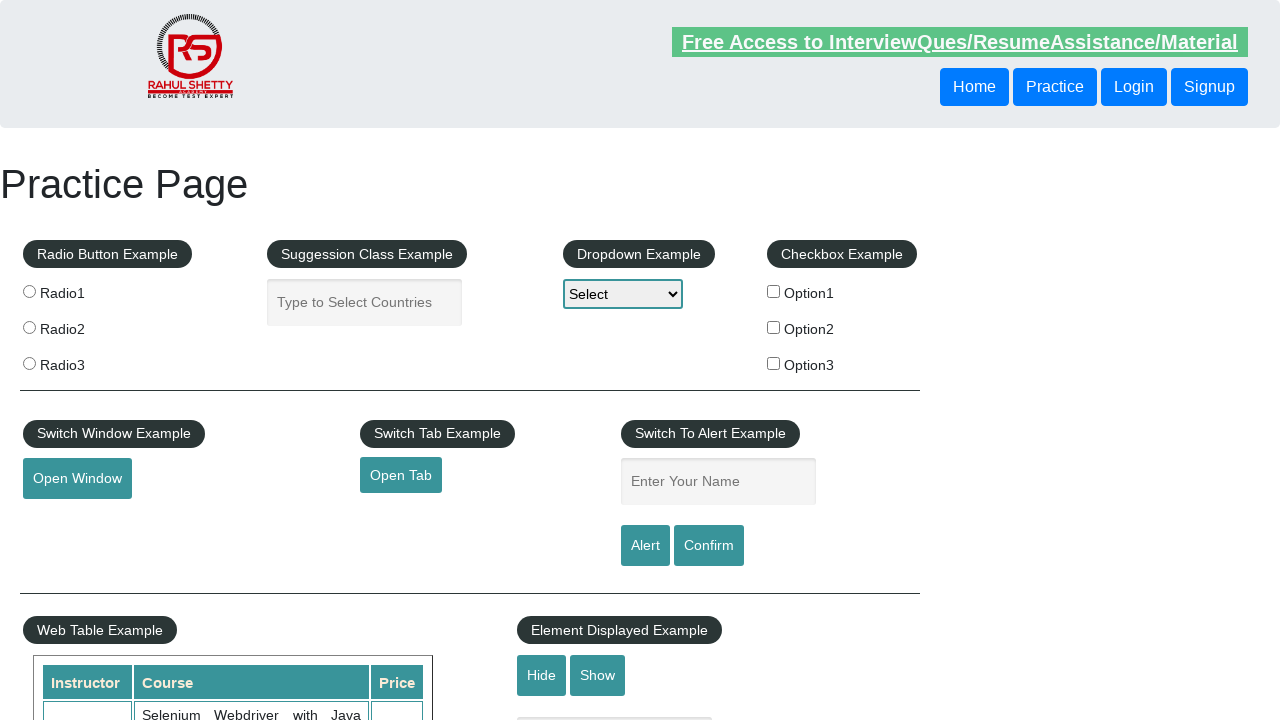

Extracted price data: 25
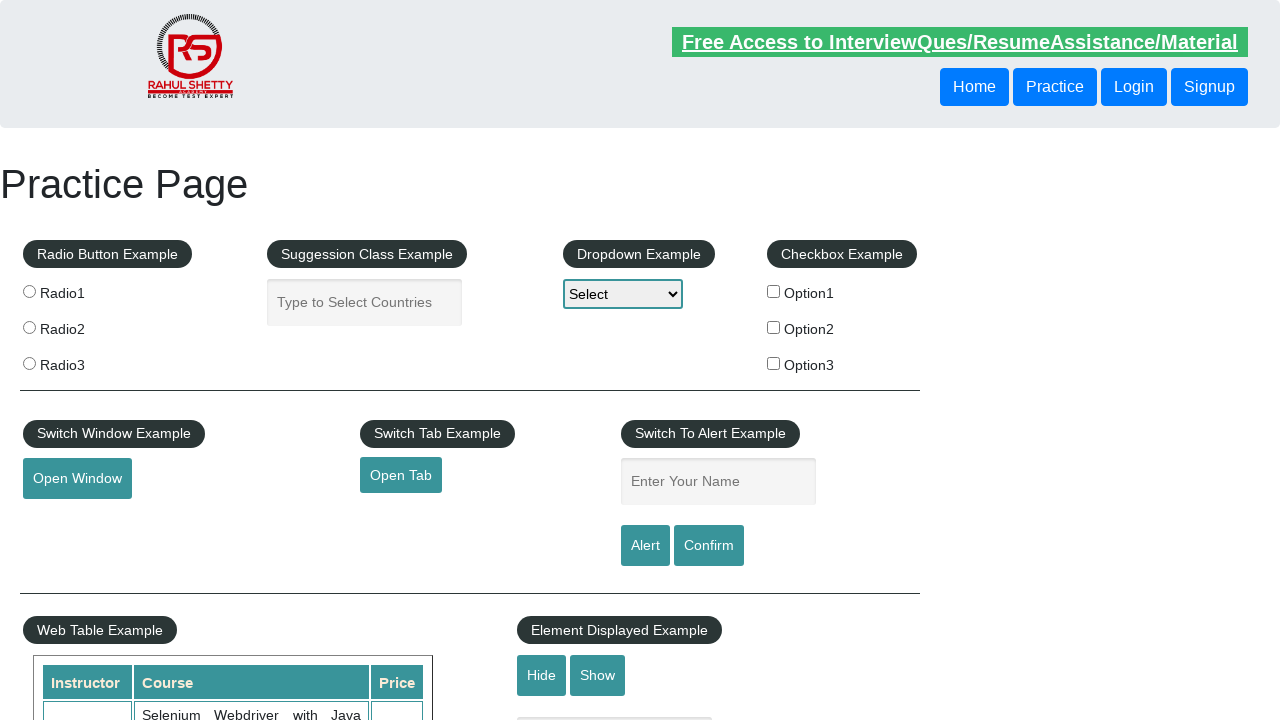

Extracted price data: 30
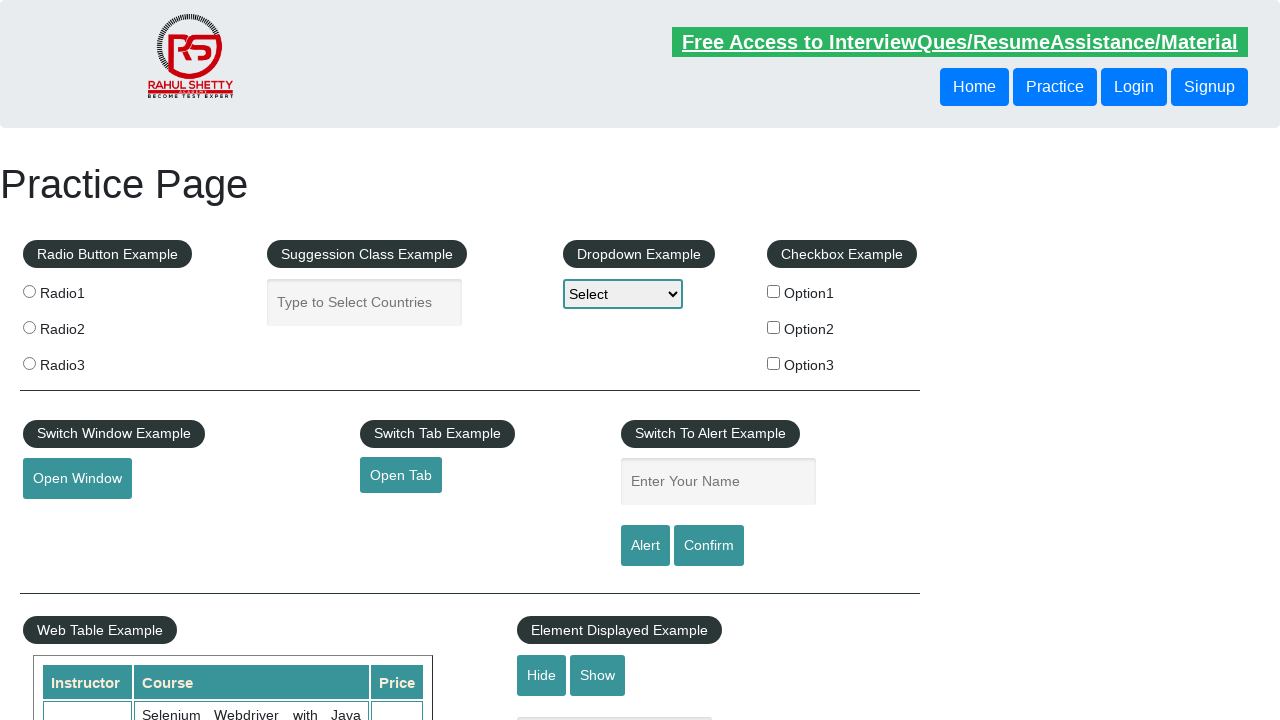

Extracted price data: 20
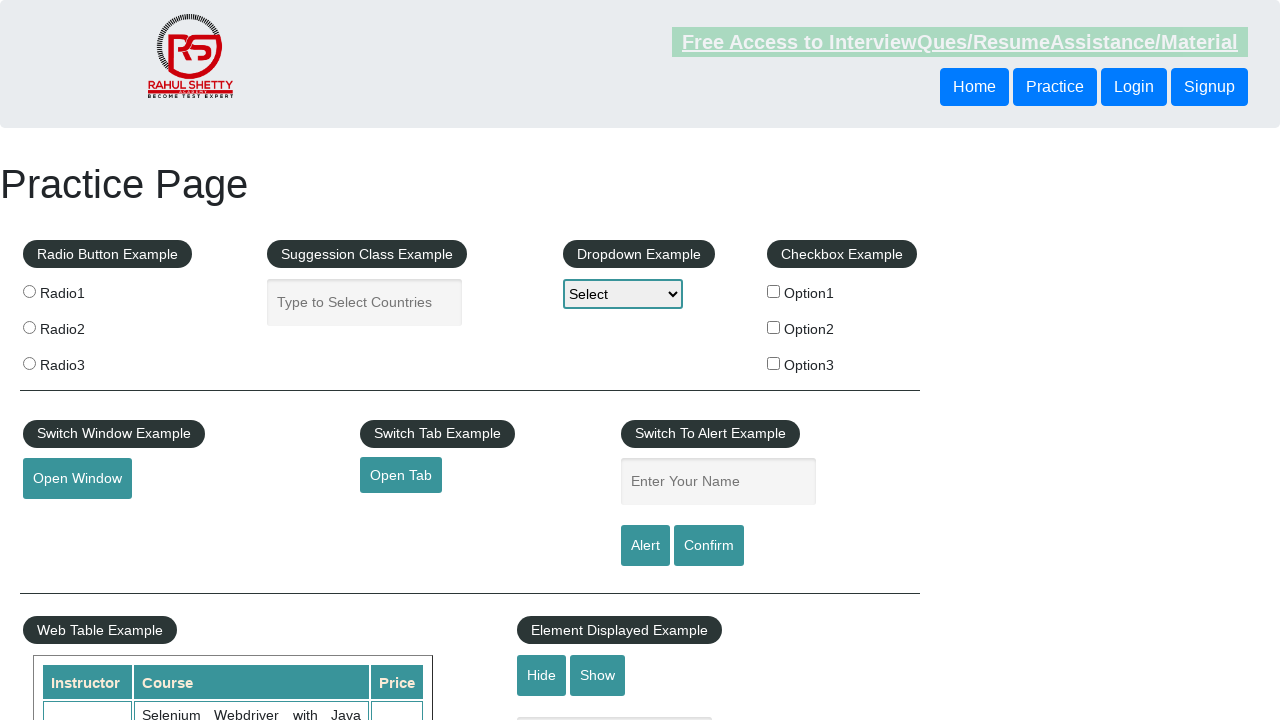

Extracted price data: 25
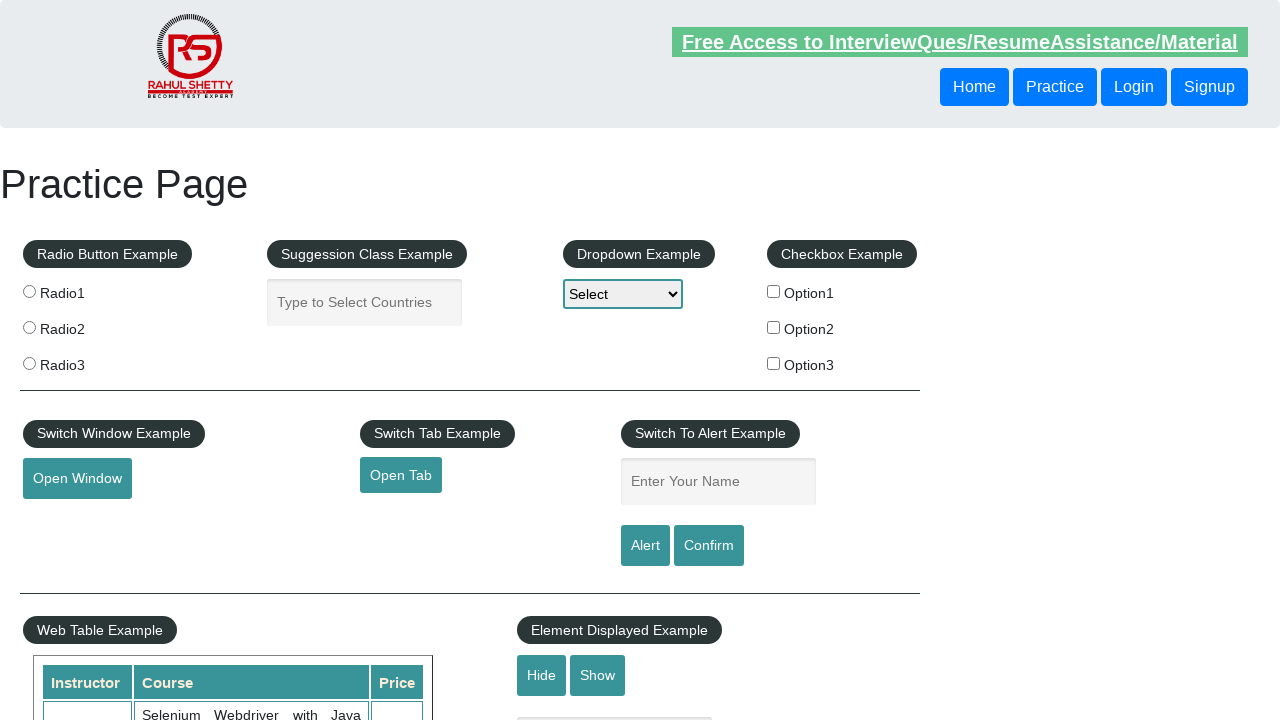

Extracted price data: 35
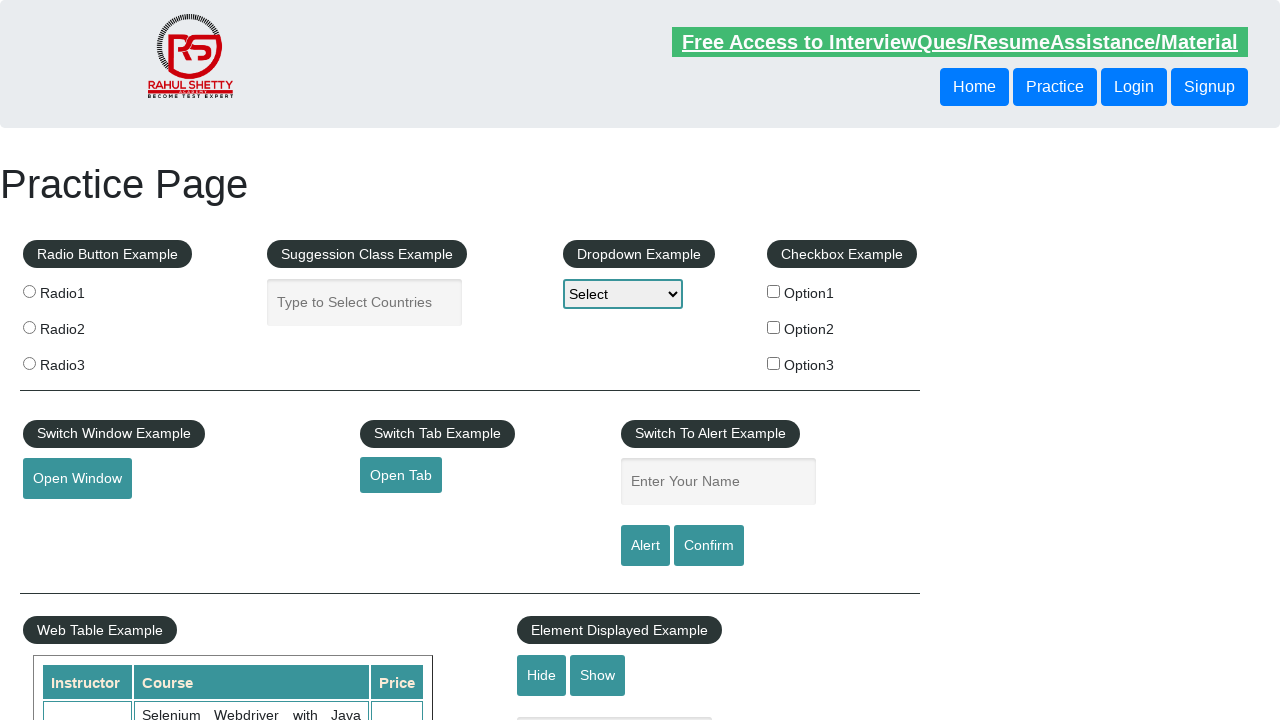

Extracted price data: 25
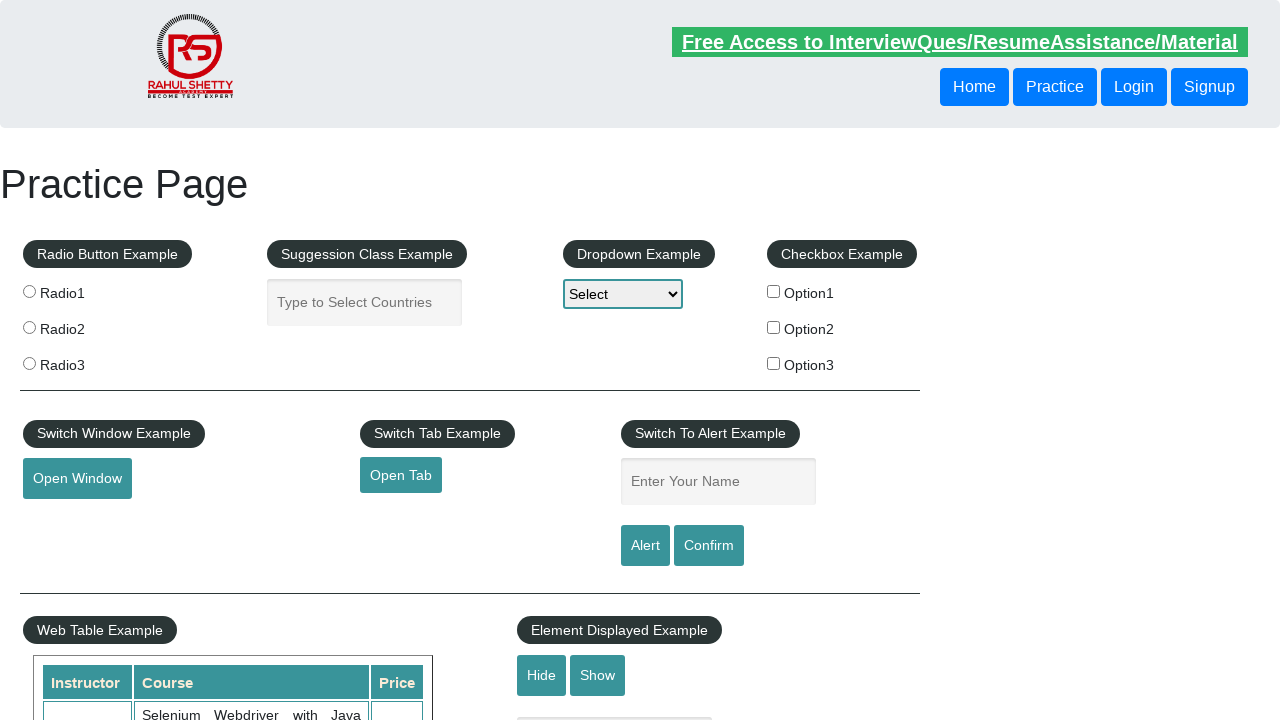

Extracted price data: 25
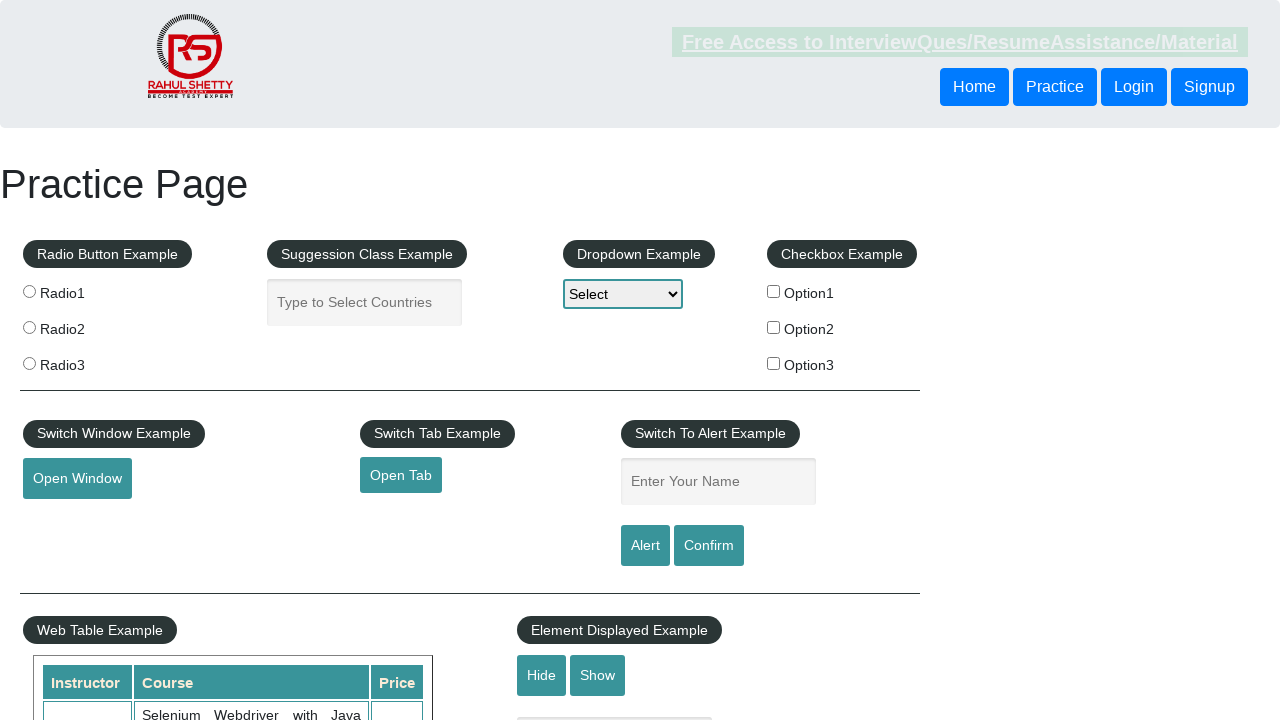

Extracted price data: 20
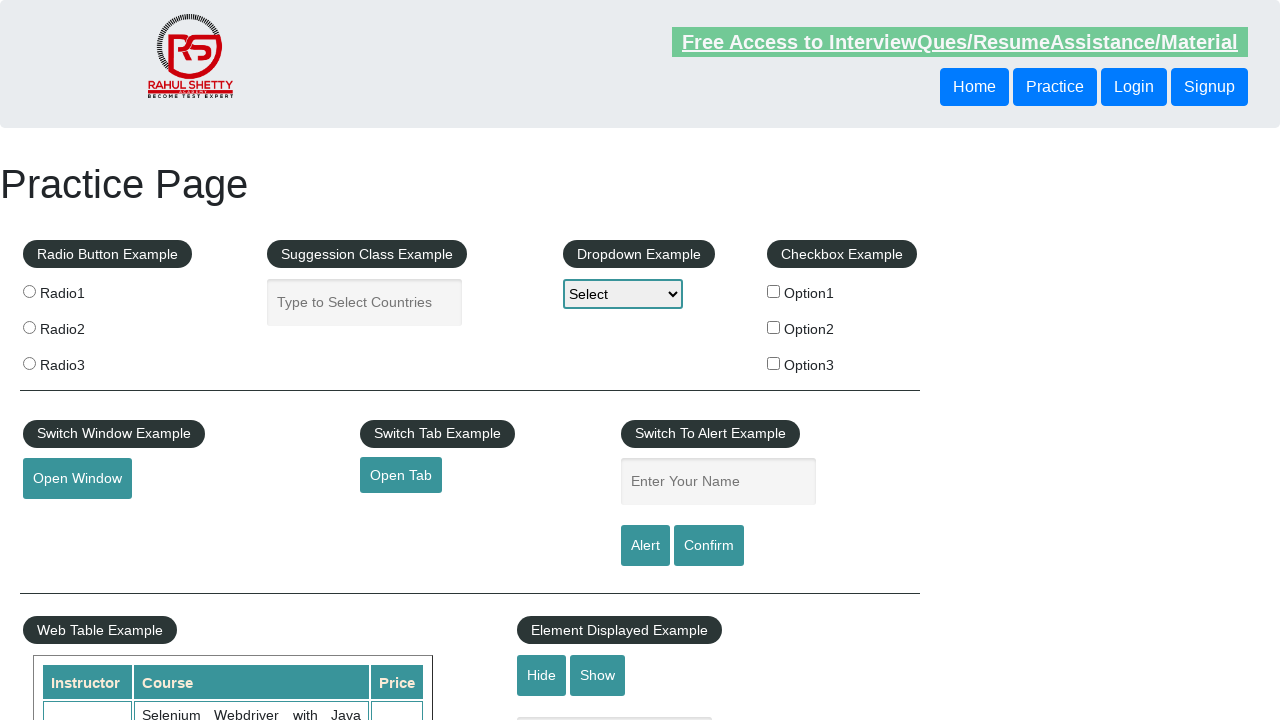

Extracted price data: 0
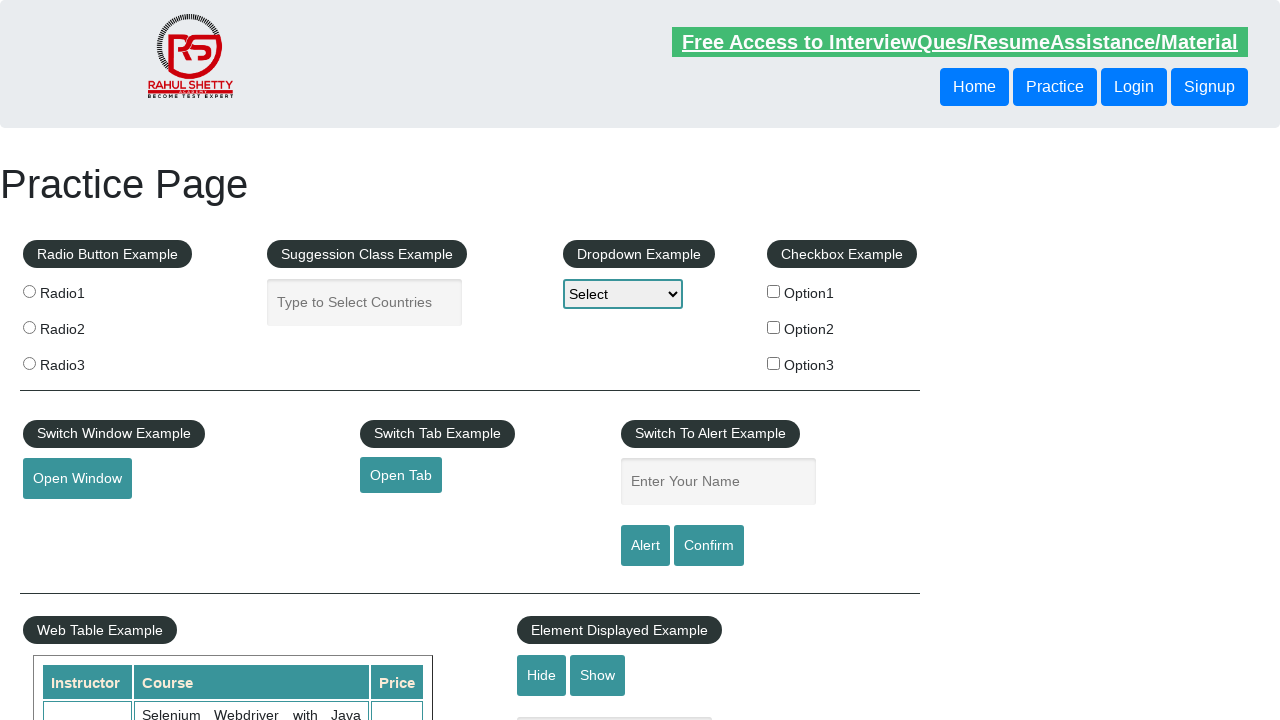

Calculated total price of all Rahul Shetty courses: 235
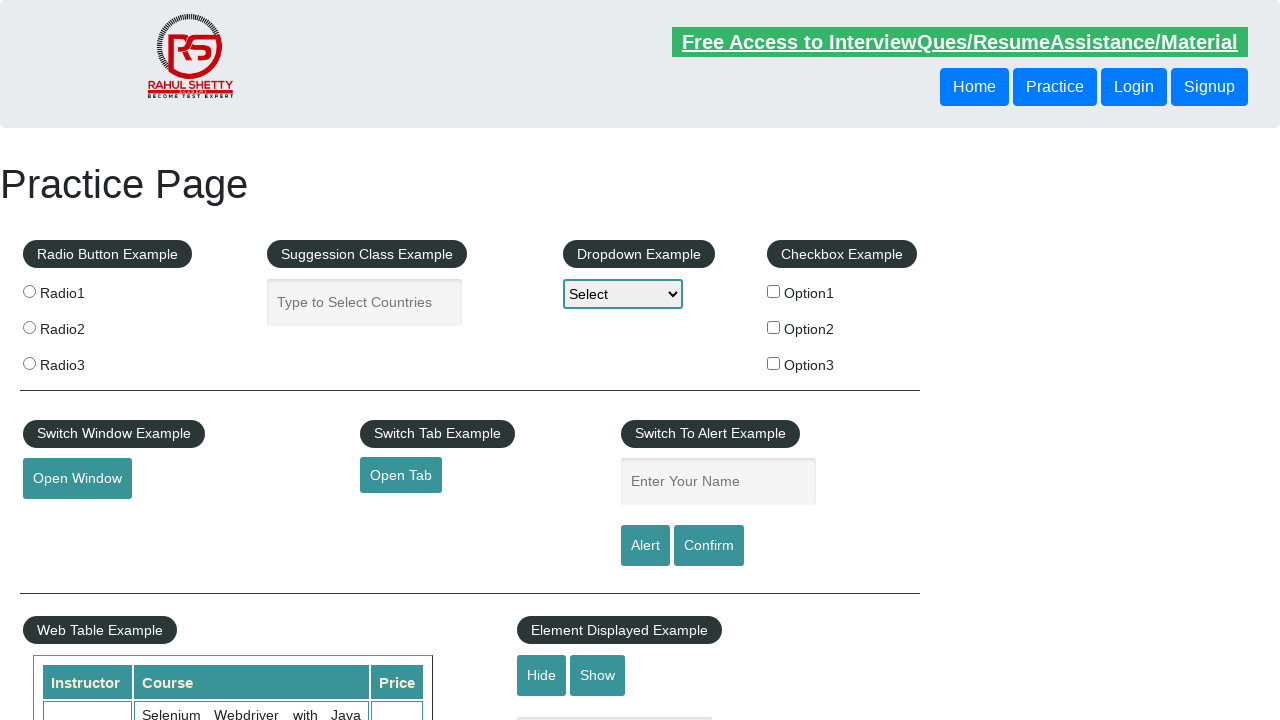

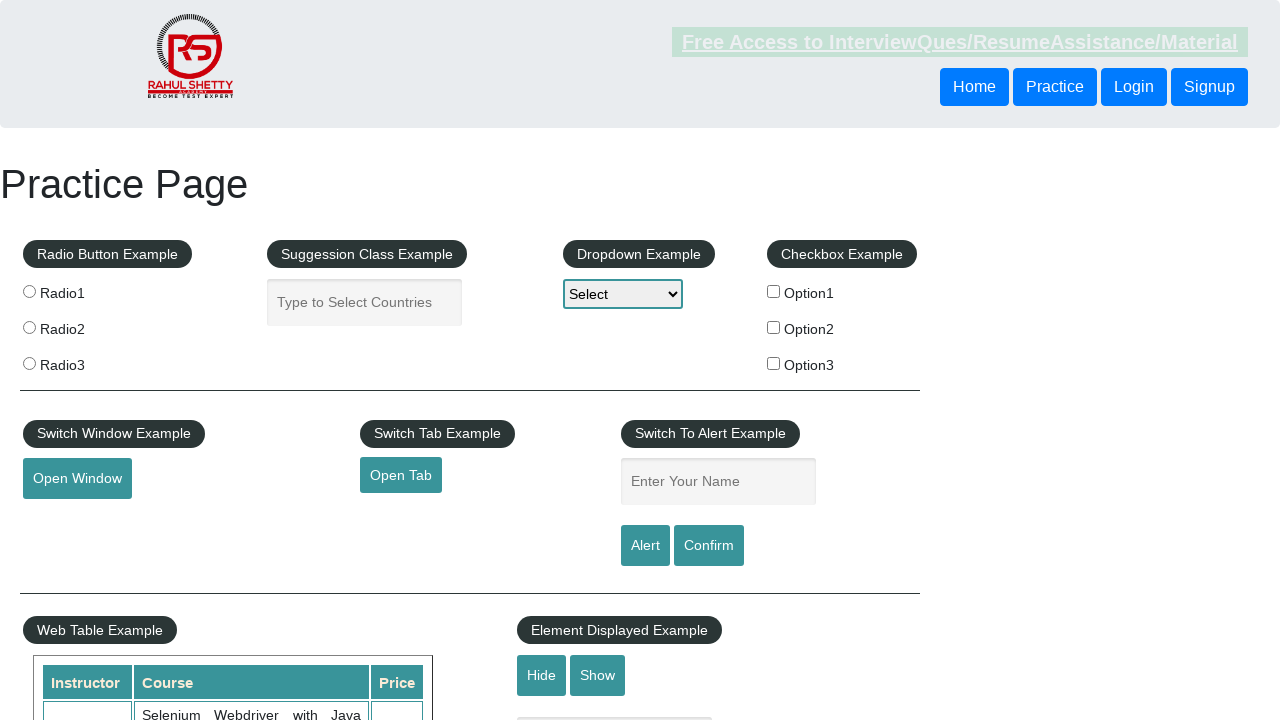